Tests the XKCD comic page by modifying the logo dimensions to simulate a visual layout change

Starting URL: https://xkcd.com/554/

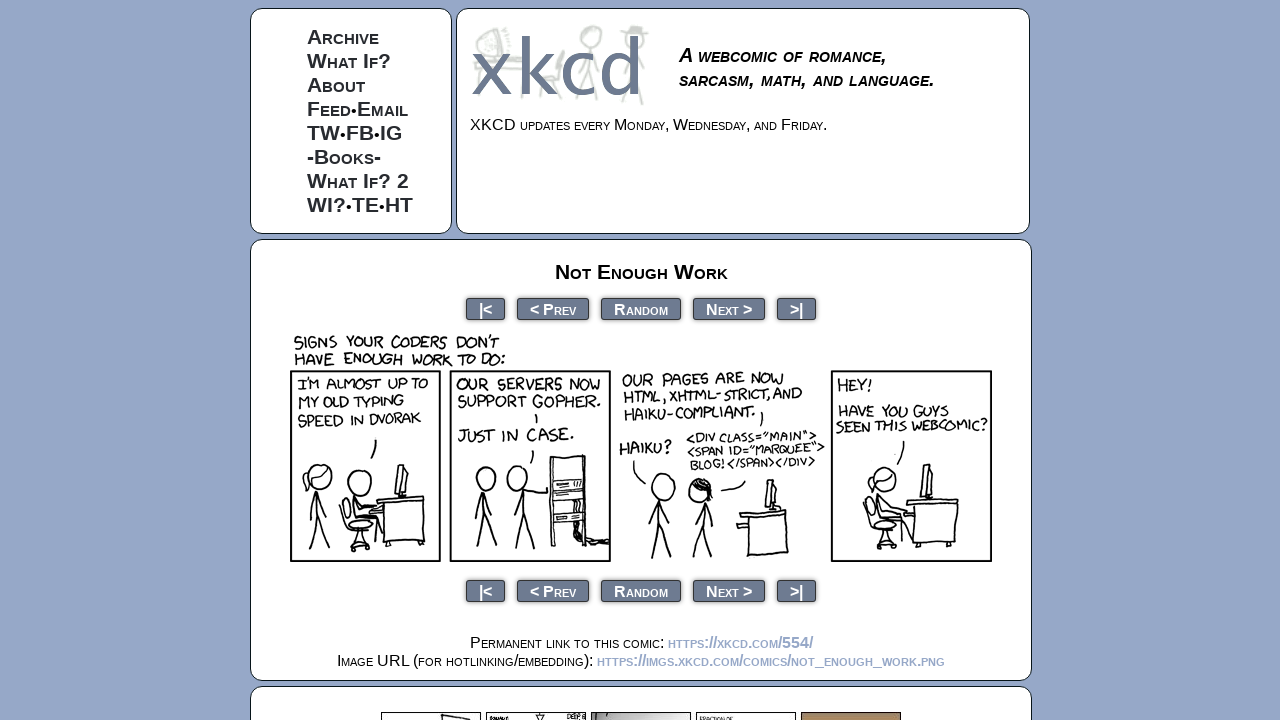

Changed logo height from 83 to 110 pixels
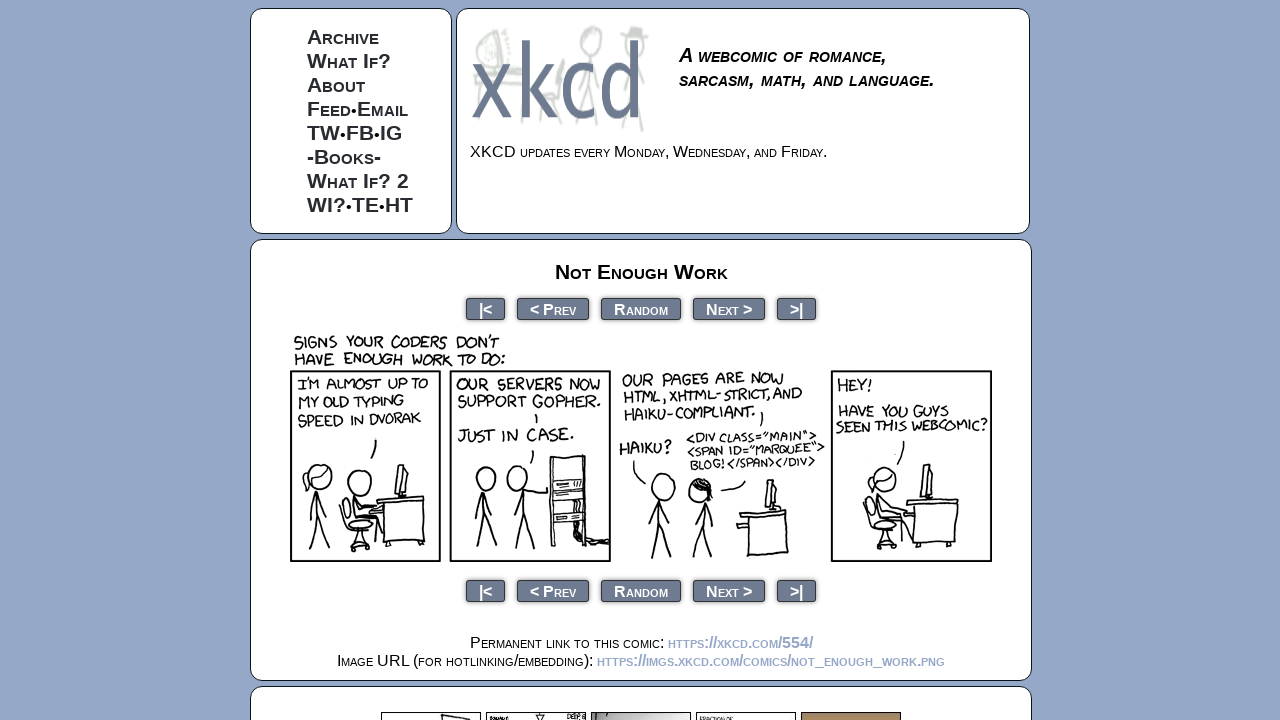

Changed logo width from 185 to 120 pixels
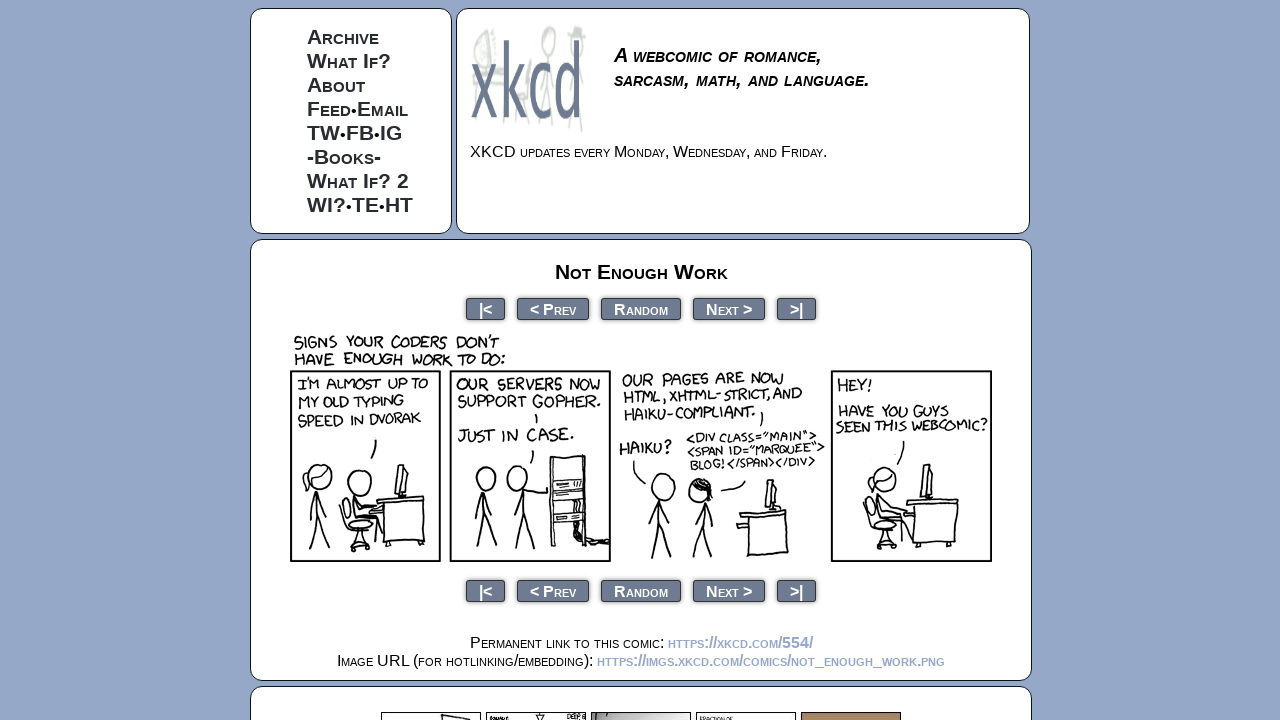

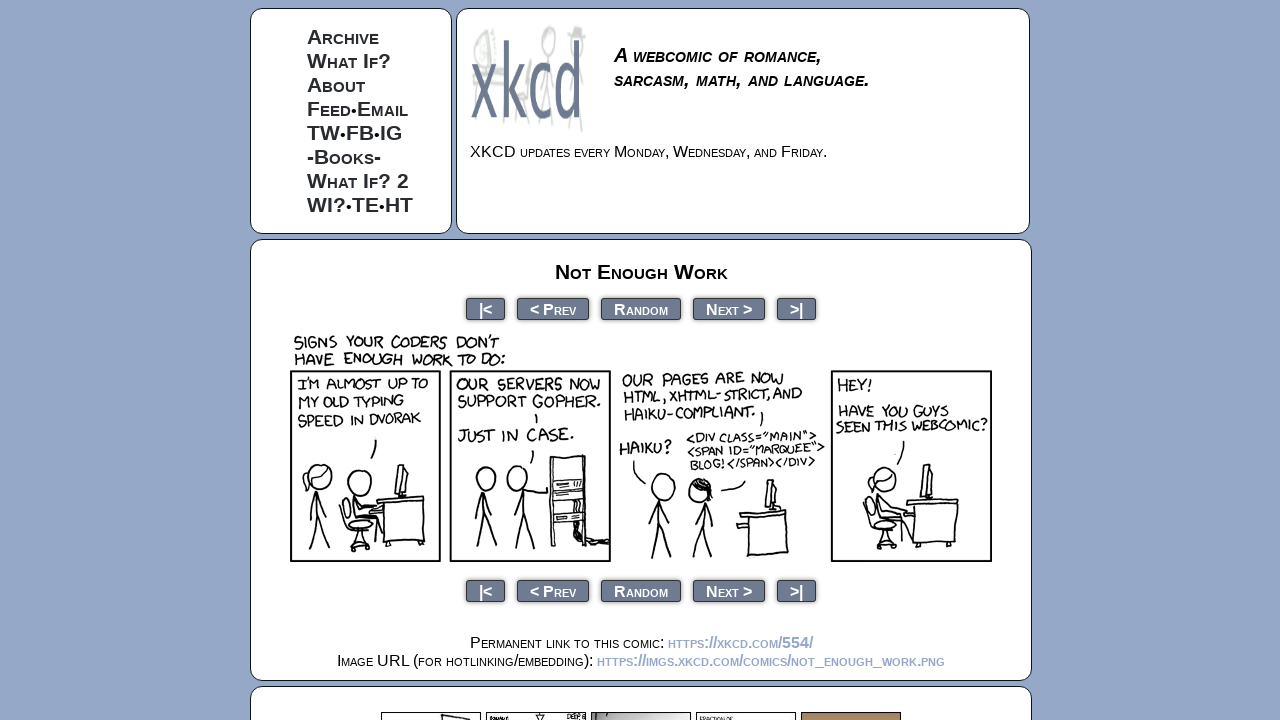